Tests page refresh functionality on both main and requirements pages to ensure forms are cleared

Starting URL: https://bugbank.netlify.app/

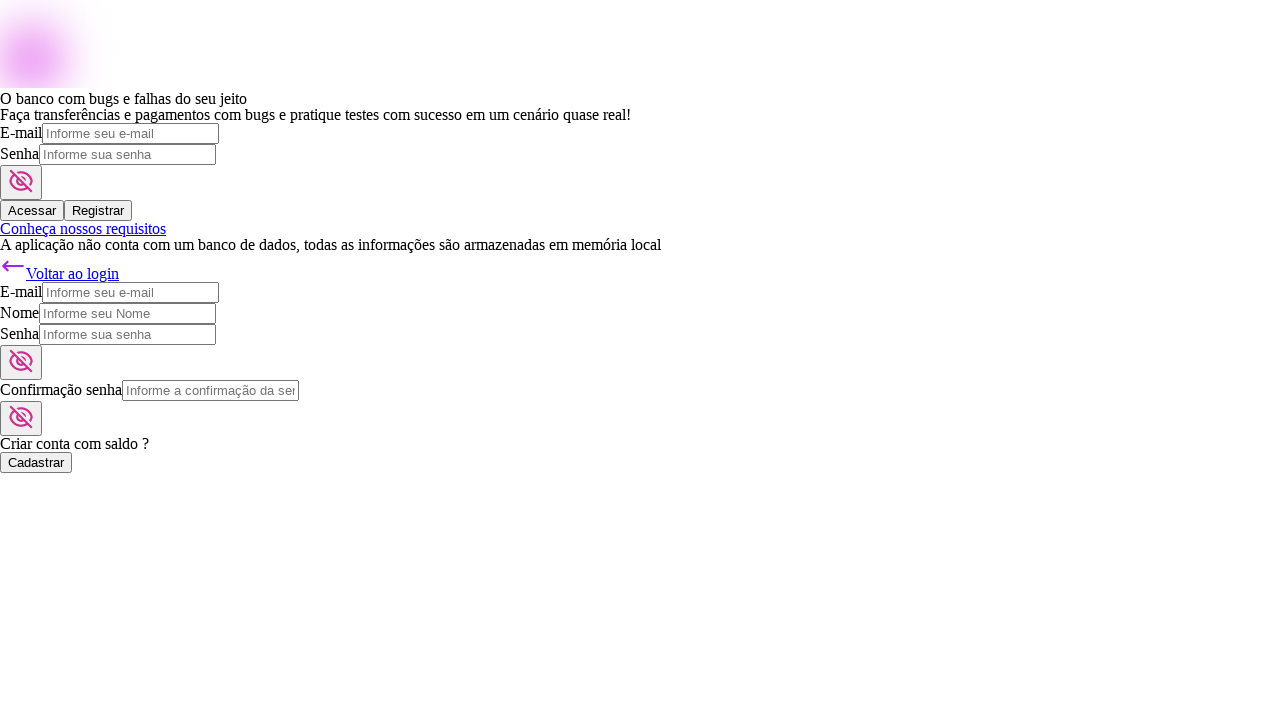

Filled email input field with 'test@example.com' on input[name='email']
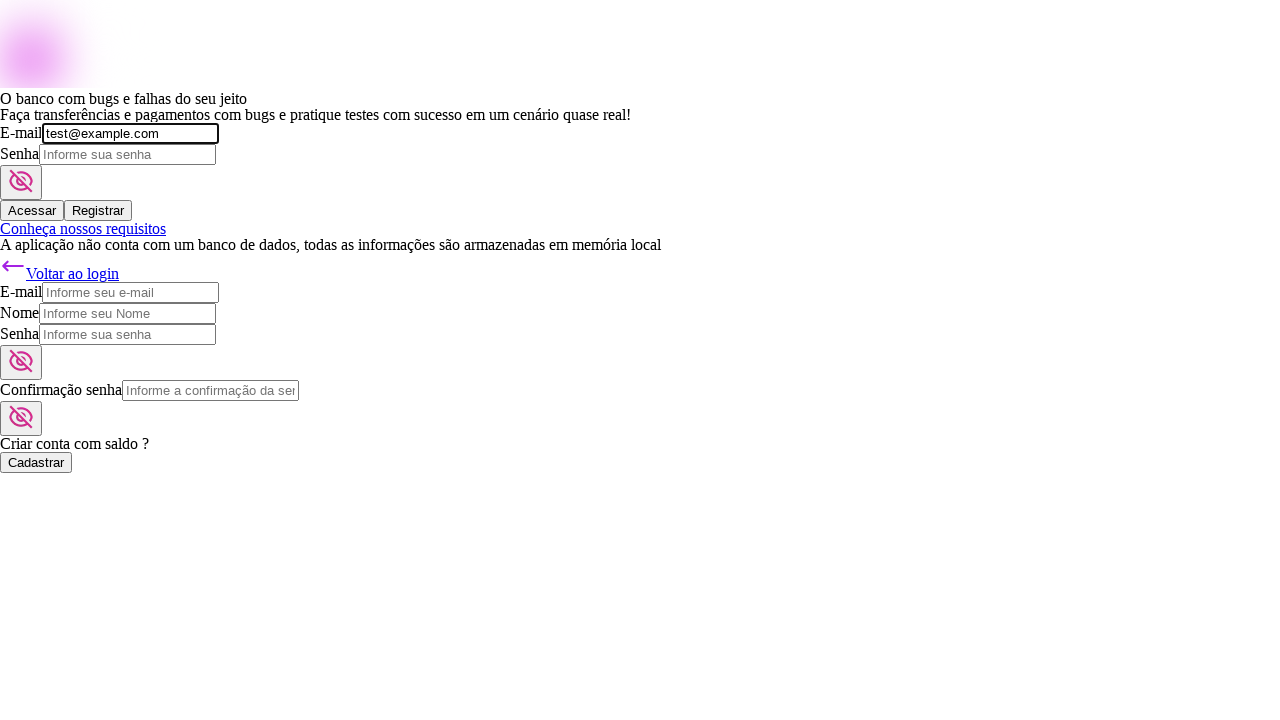

Reloaded main page to test refresh functionality
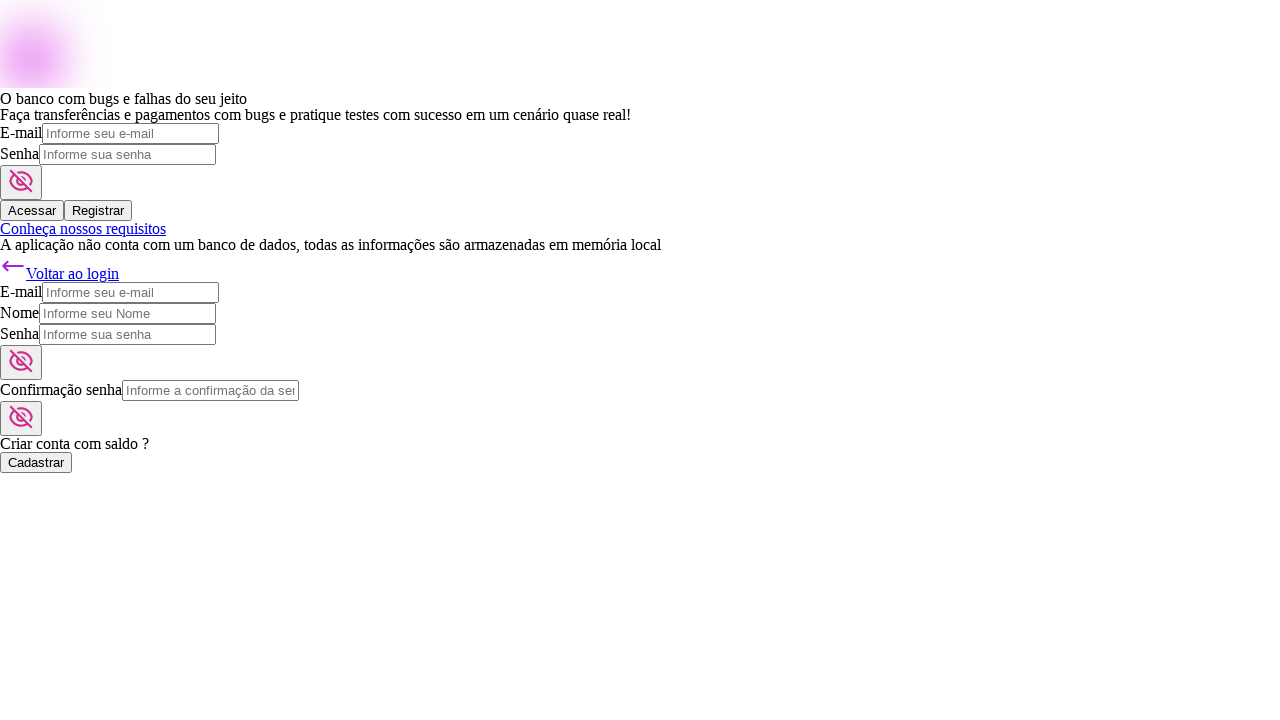

Verified email input field is present after page refresh
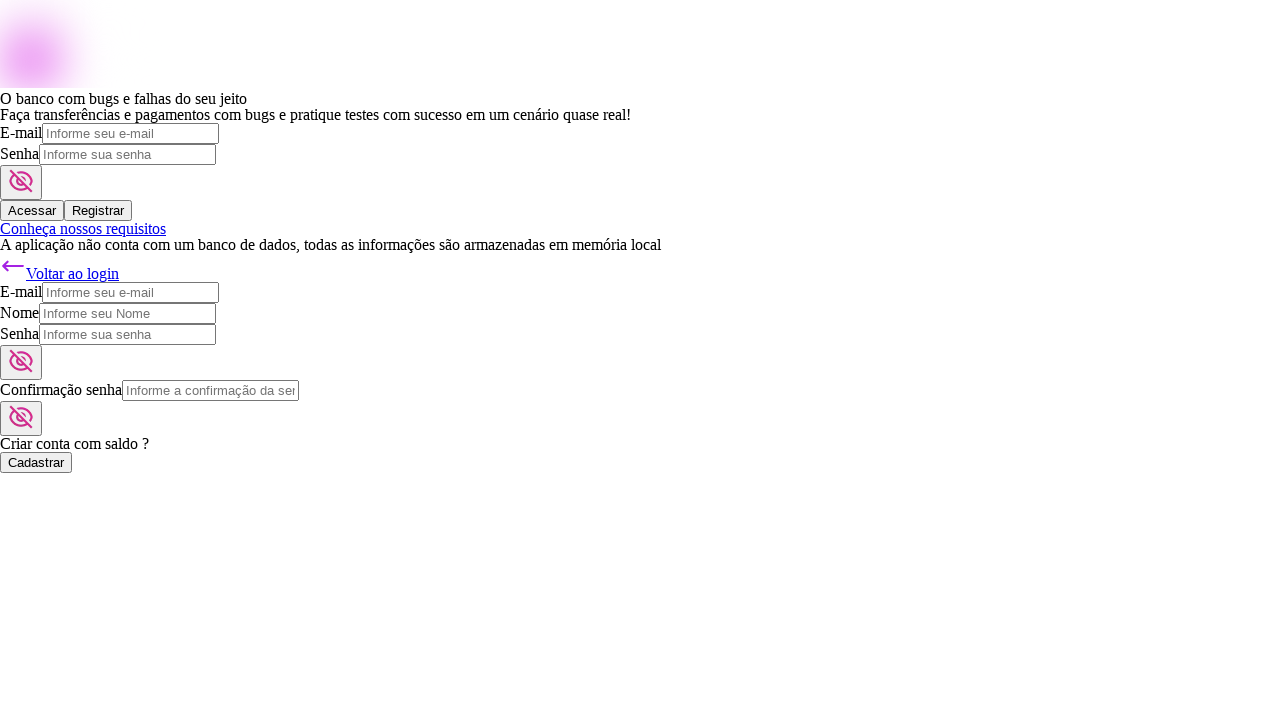

Navigated to requirements page
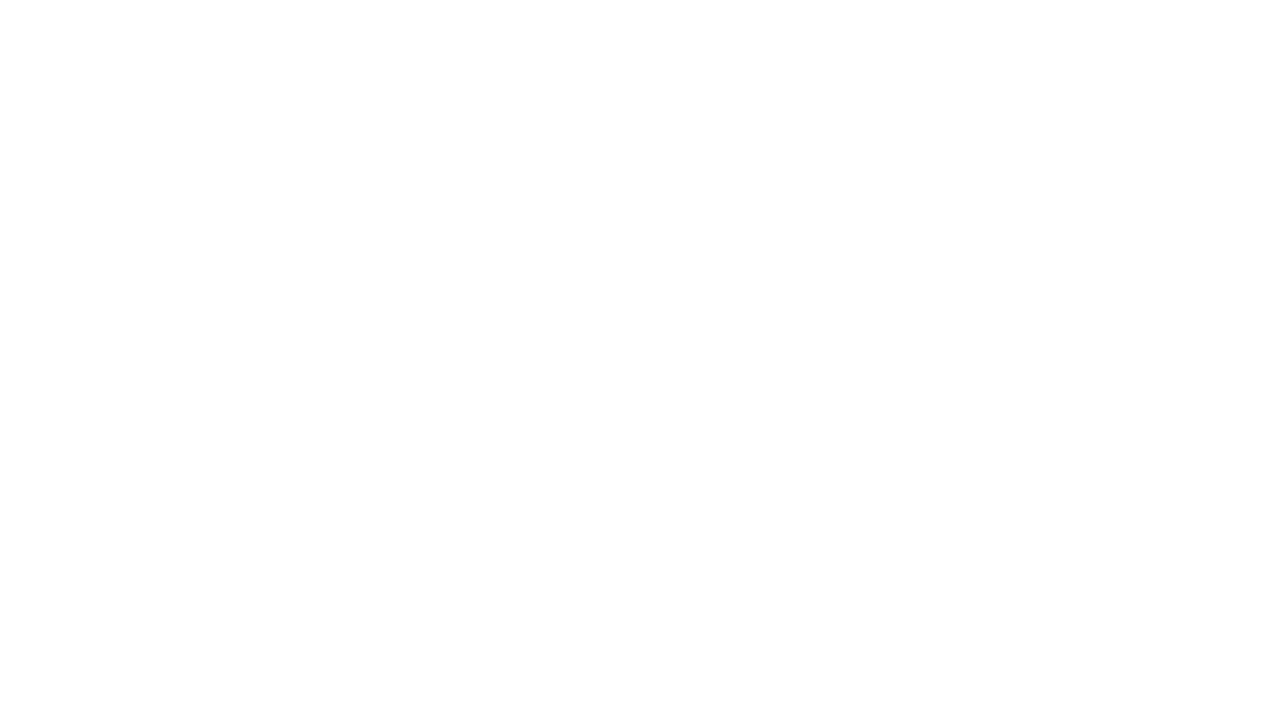

Reloaded requirements page to test refresh functionality
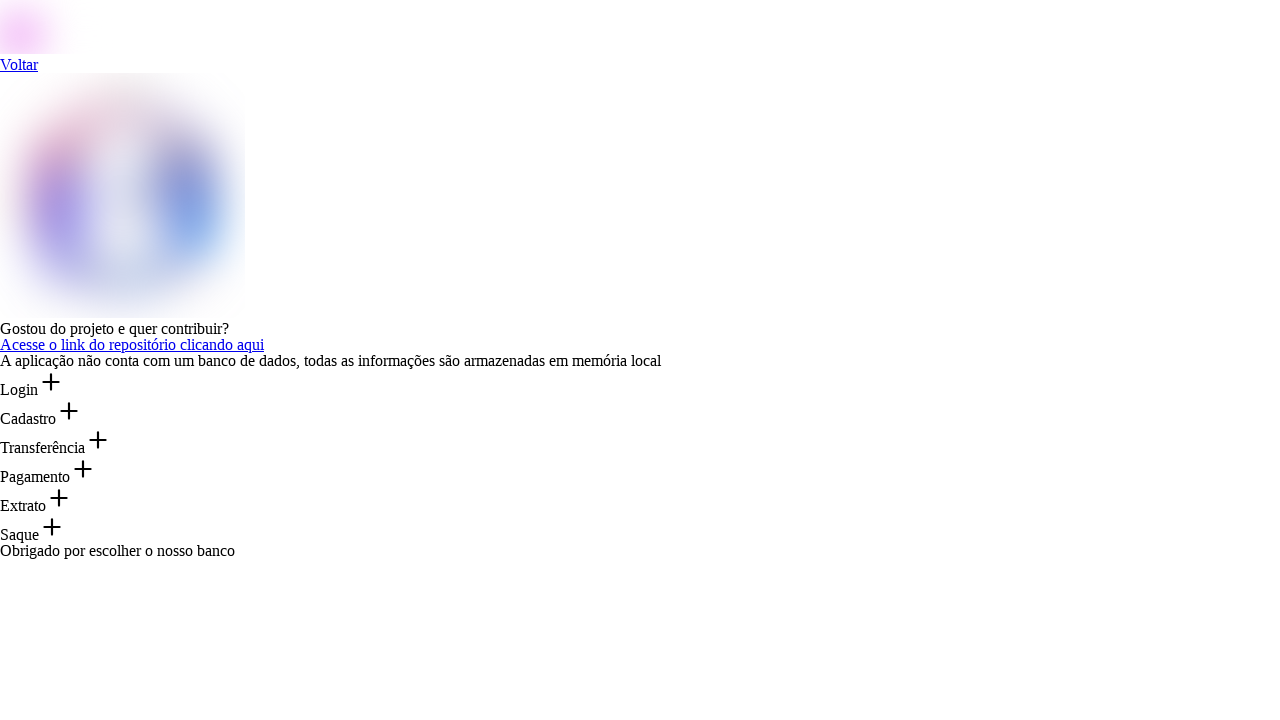

Verified requirements page loaded correctly with contribution text present
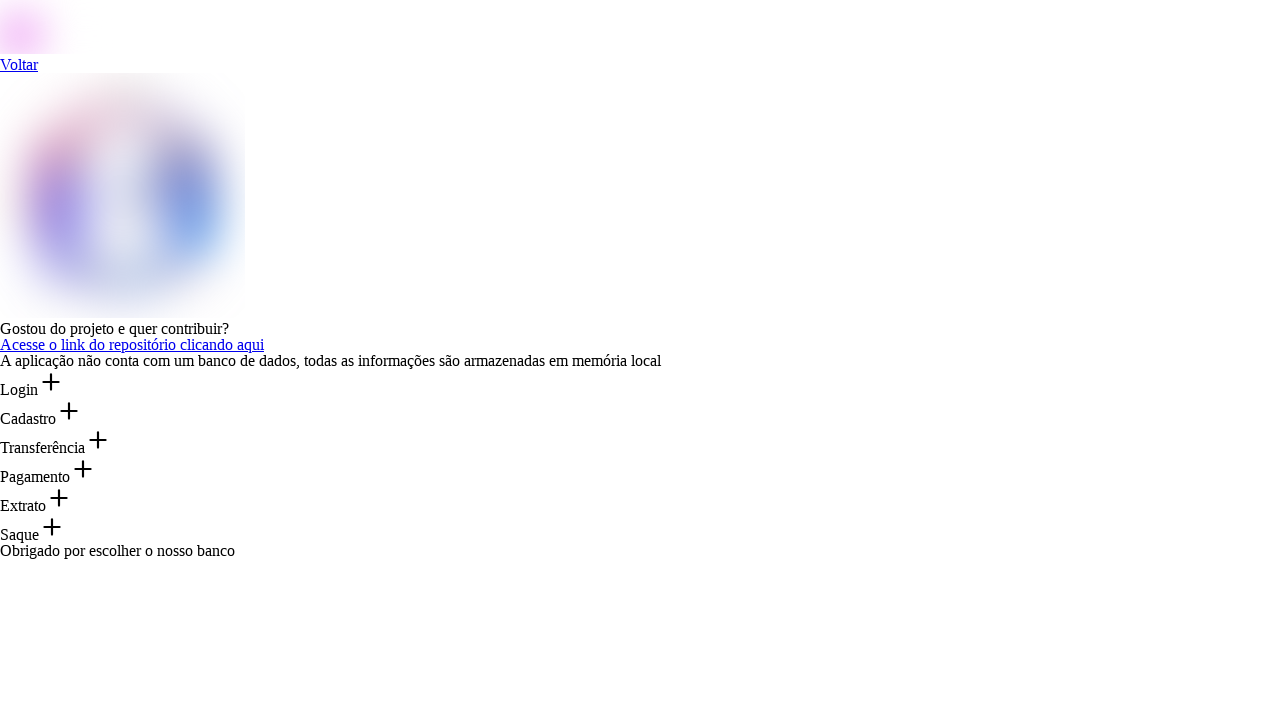

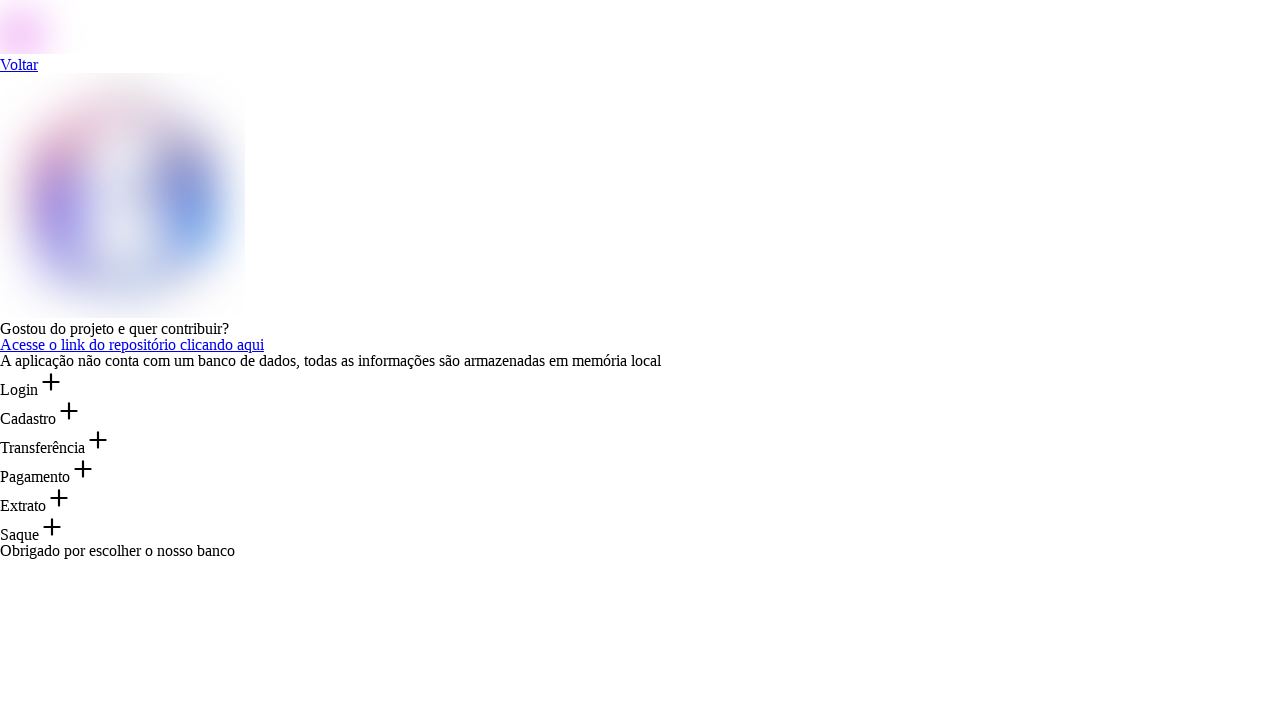